Tests clicking the Diagnostics button and verifies that the diagnostics panel shows no reported diagnostics.

Starting URL: https://qwik.dev/examples/introduction/hello-world/

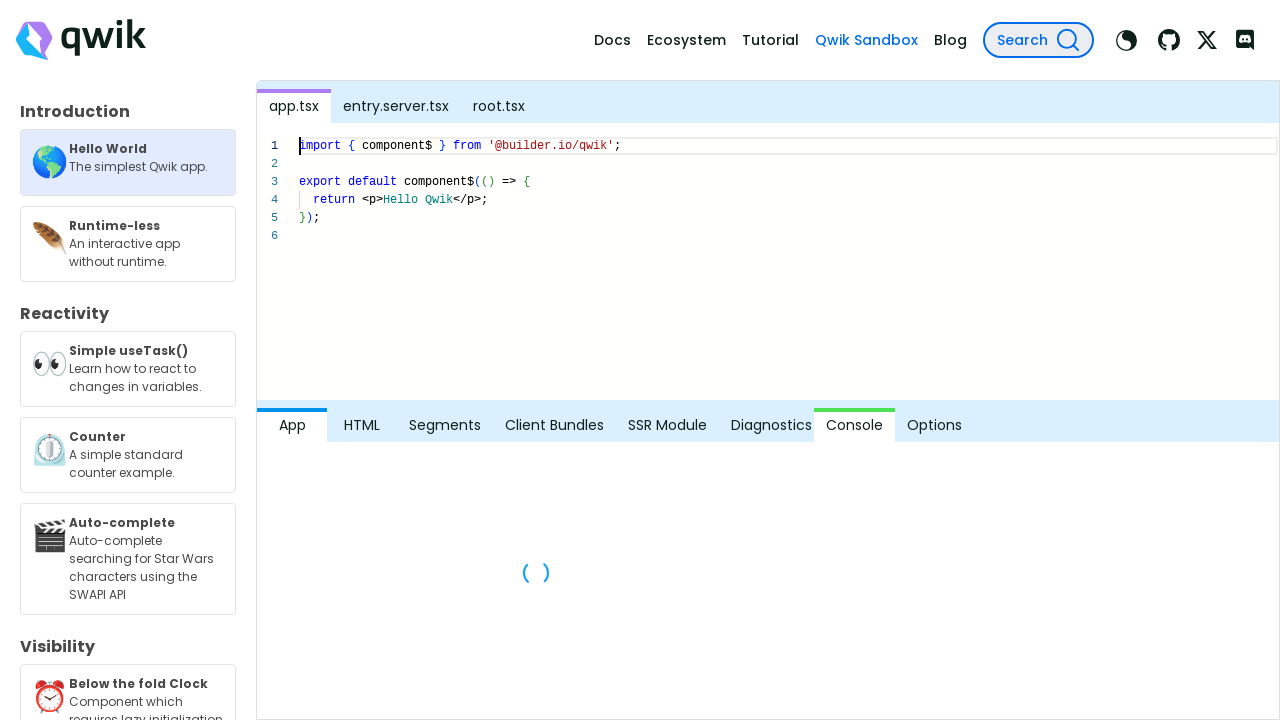

Located Diagnostics button
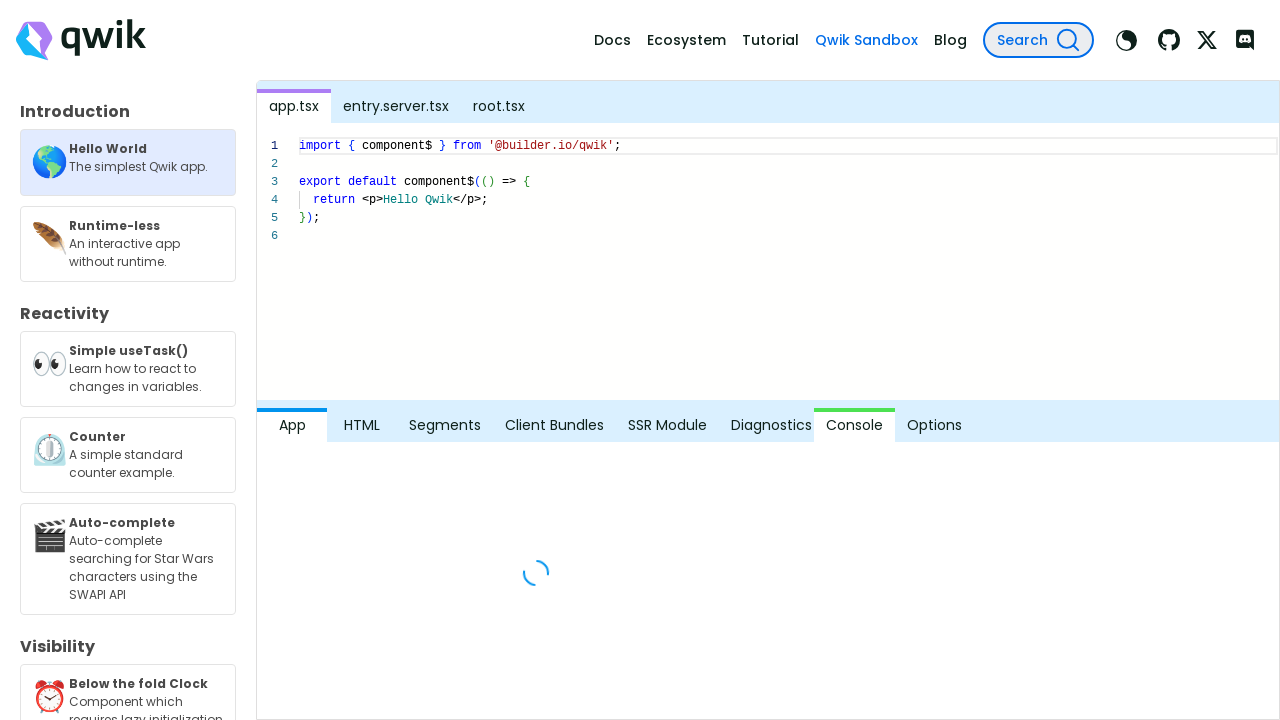

Diagnostics button became visible
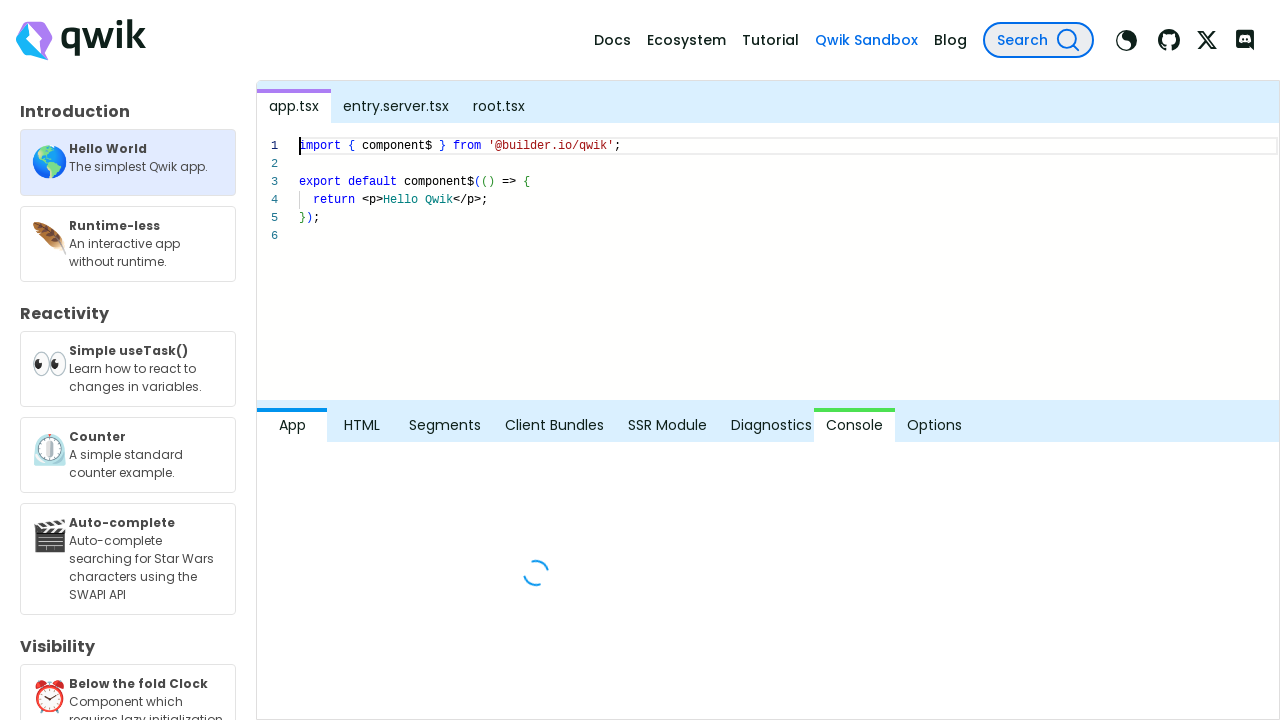

Clicked Diagnostics button at (762, 426) on internal:role=button[name="Diagnostics"i]
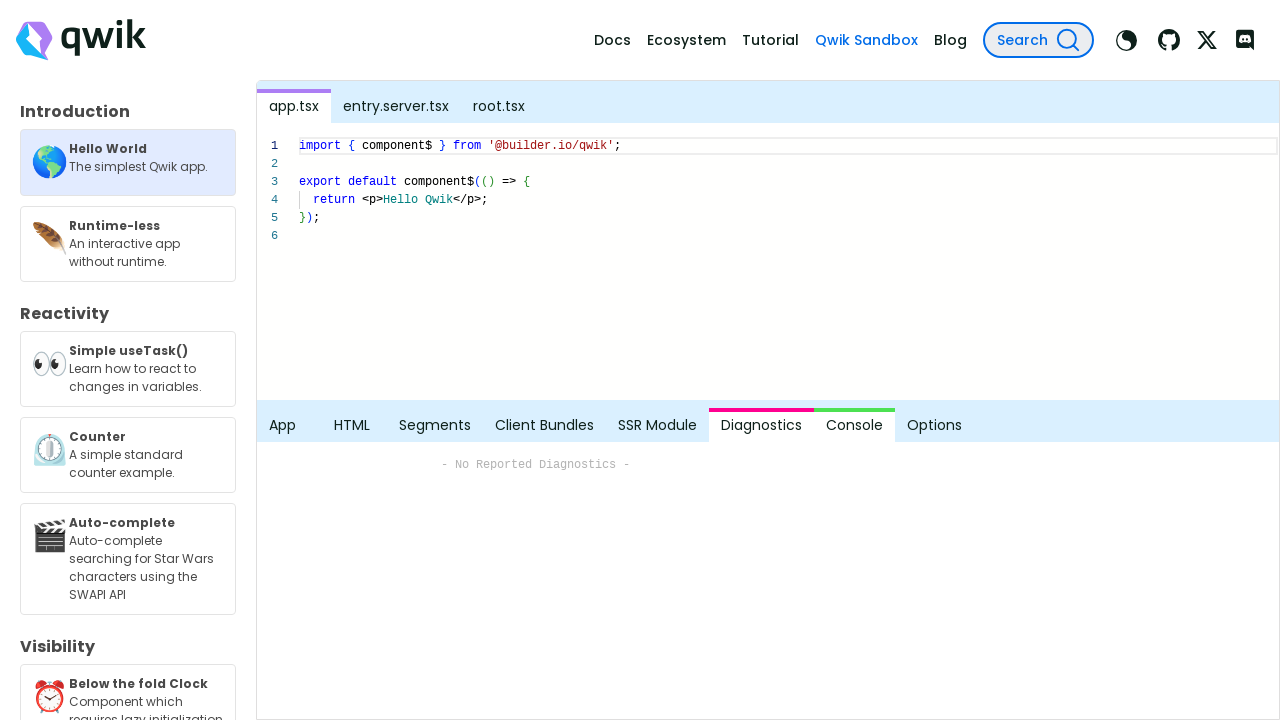

Located diagnostics panel element
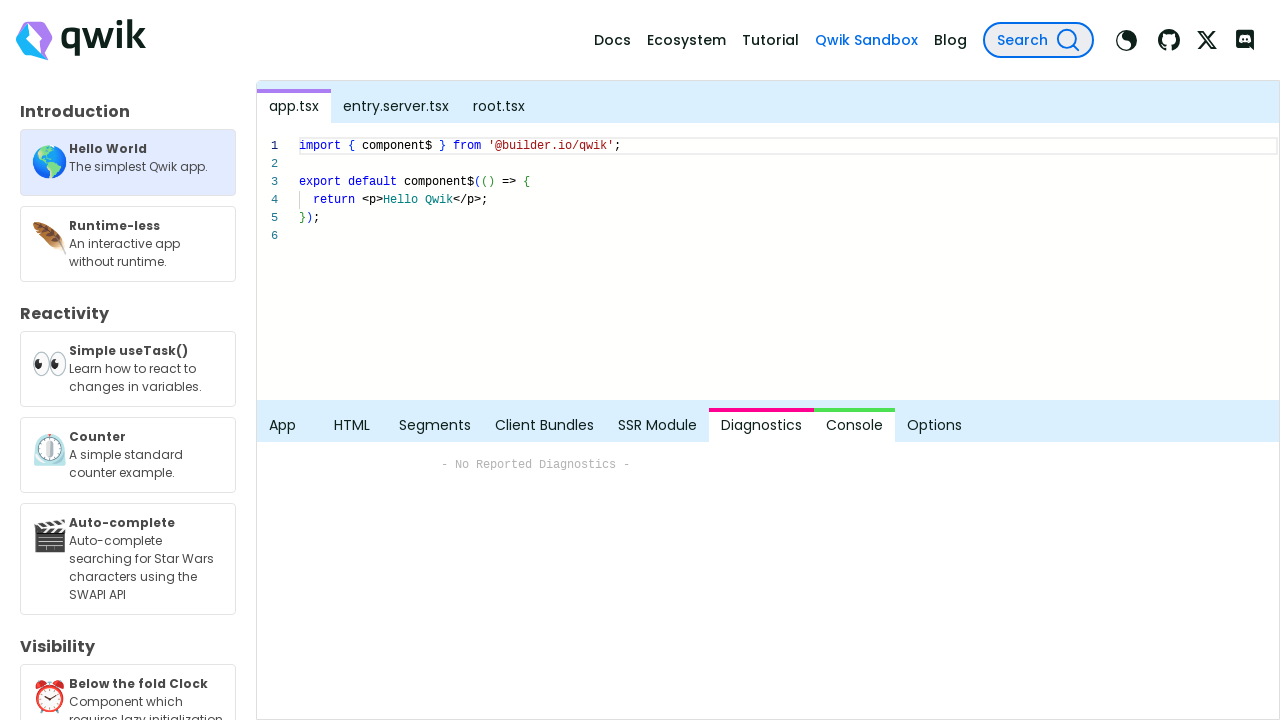

Diagnostics panel is visible showing no reported diagnostics
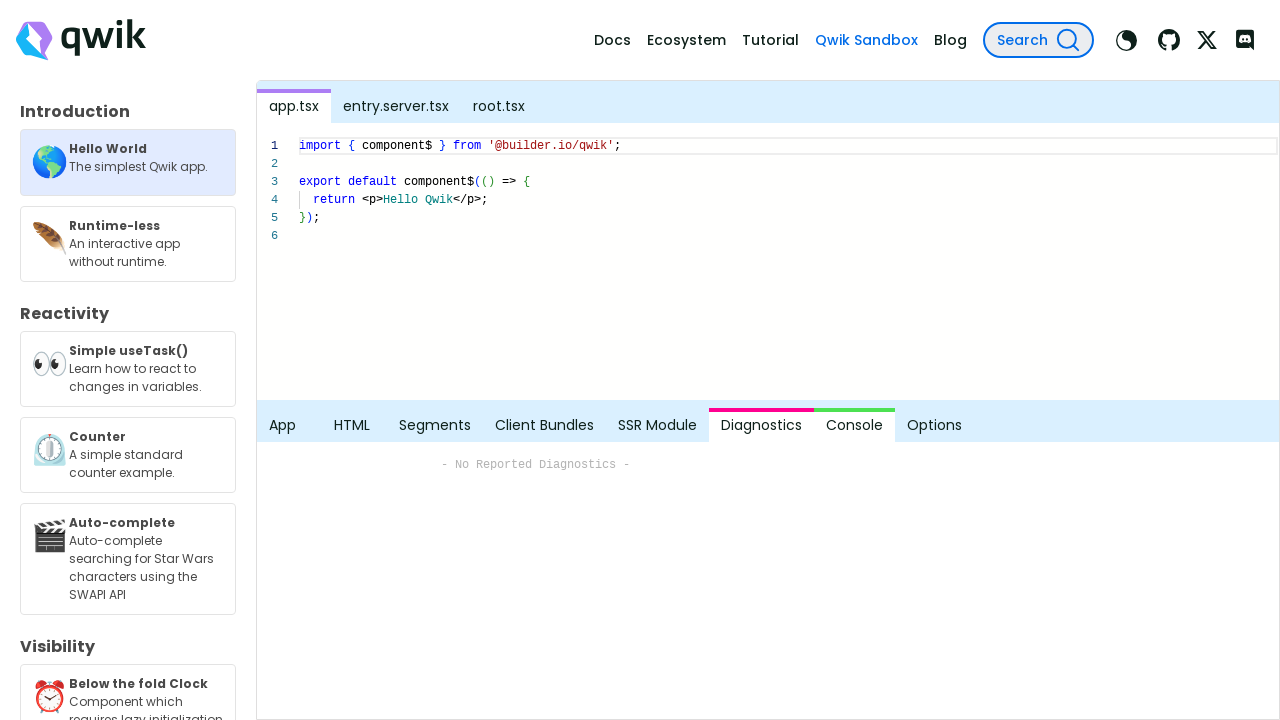

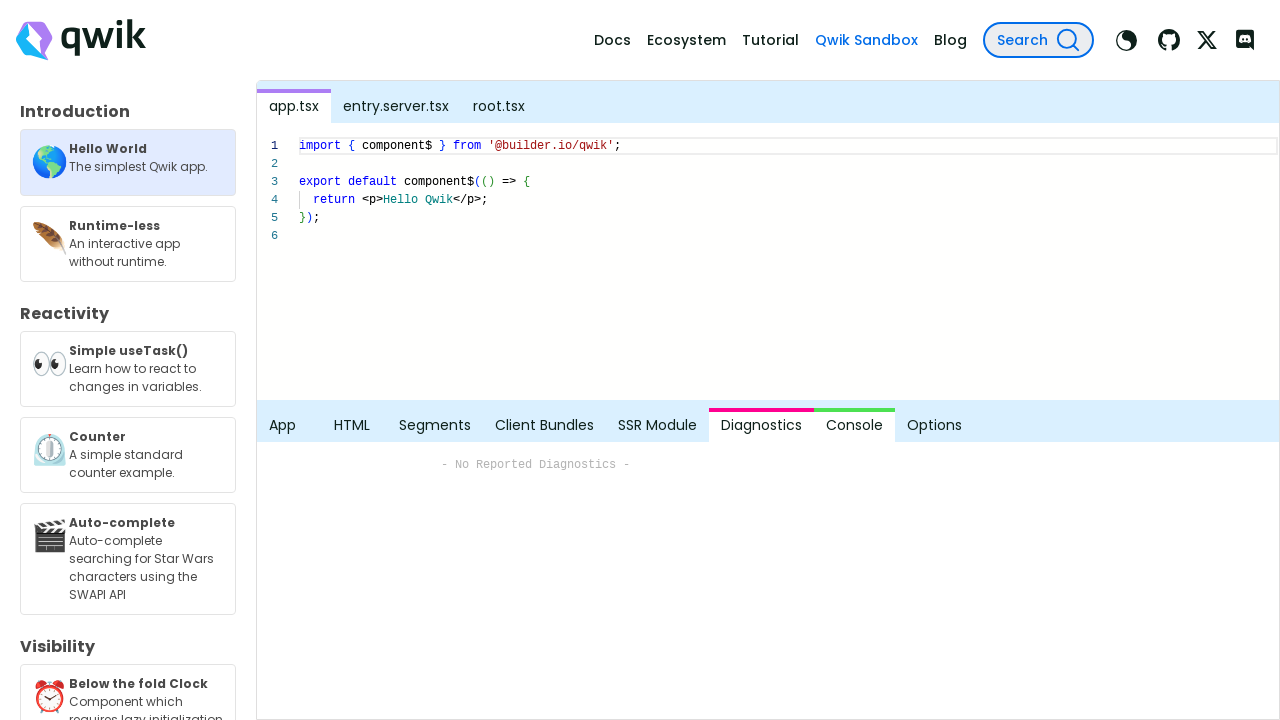